Tests navigation using link text selectors by clicking through Dynamic Loading examples and external links

Starting URL: https://the-internet.herokuapp.com/

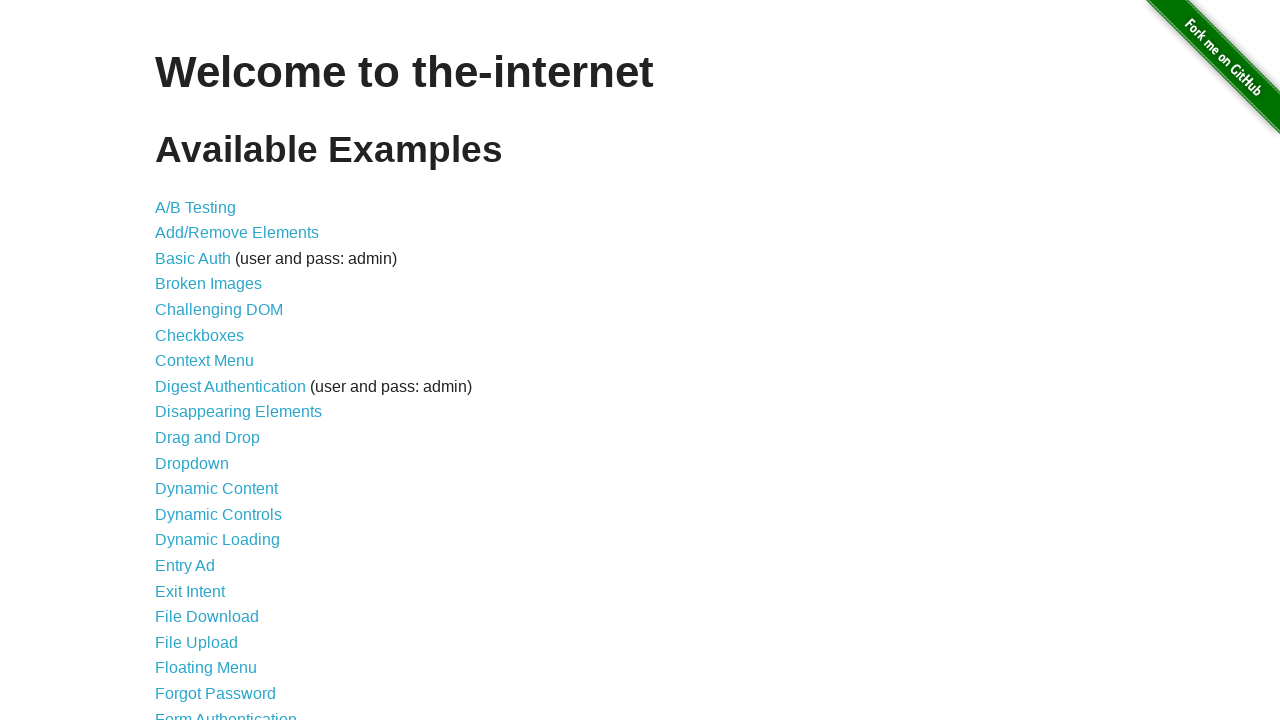

Navigated to the-internet.herokuapp.com homepage
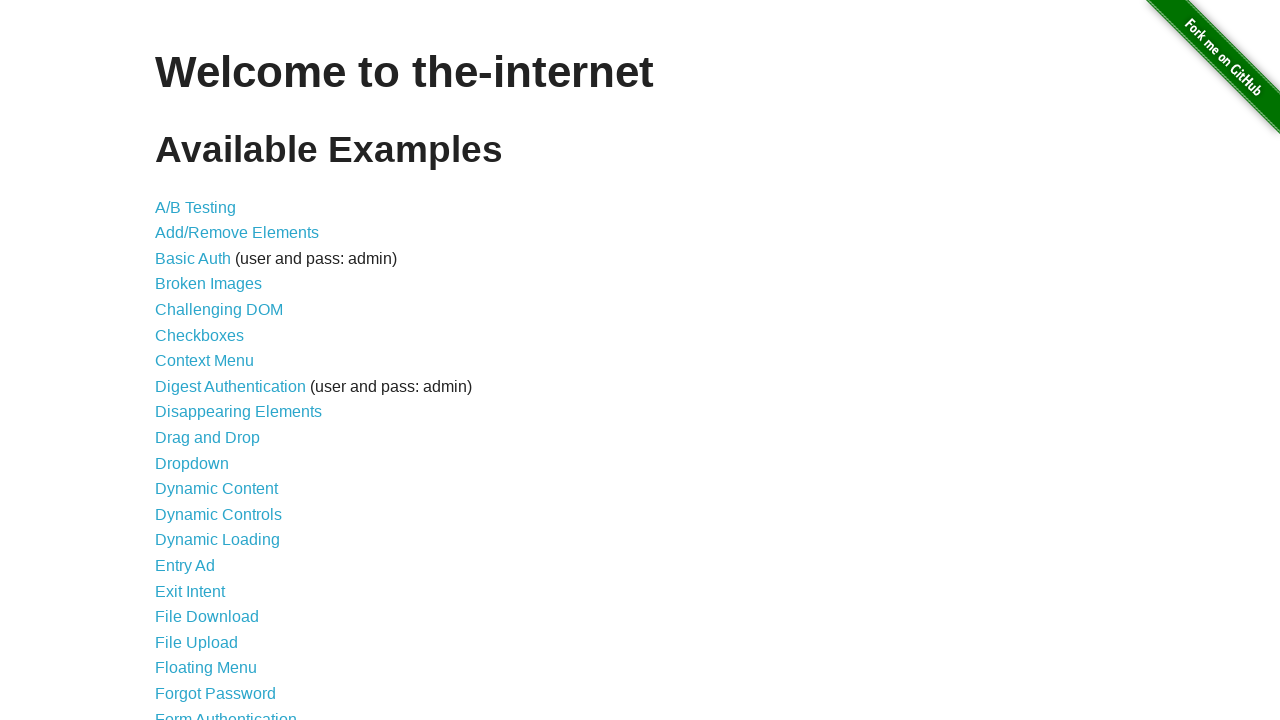

Clicked on Dynamic Loading link at (218, 540) on text=Dynamic Loading
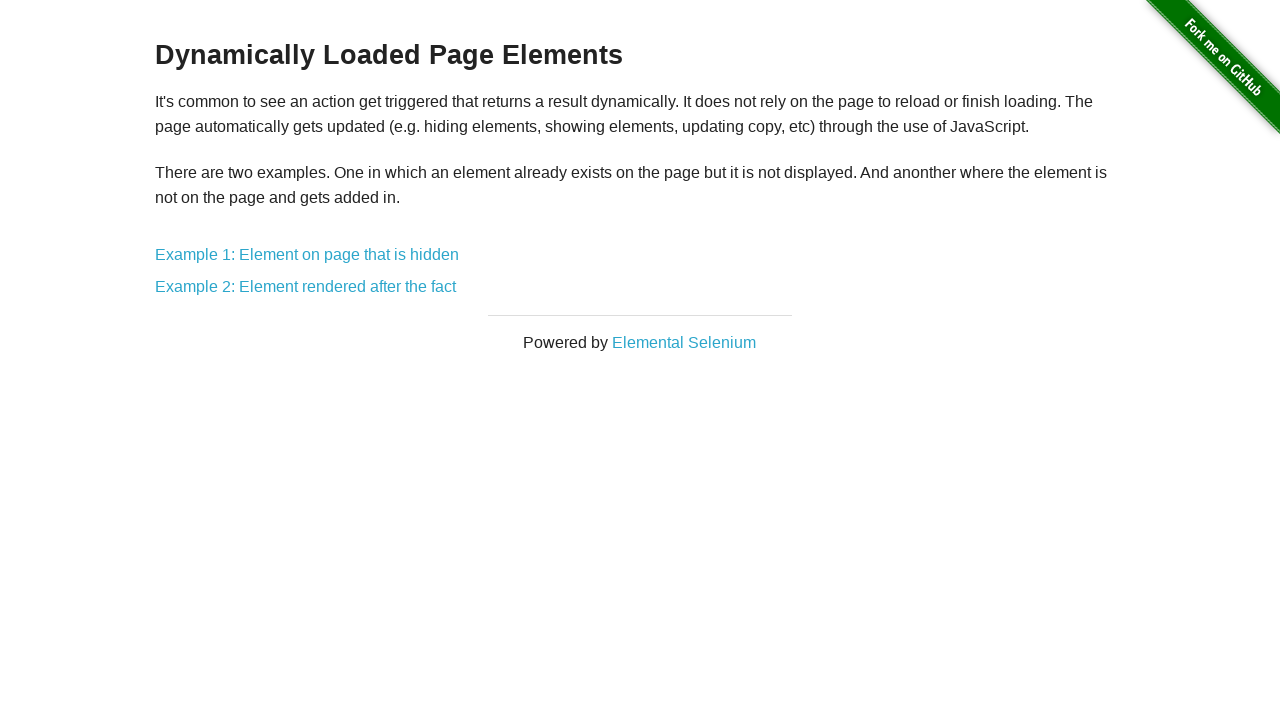

Clicked on Example 2: Element rendered after the fact link at (306, 287) on text=Example 2: Element rendered after the fact
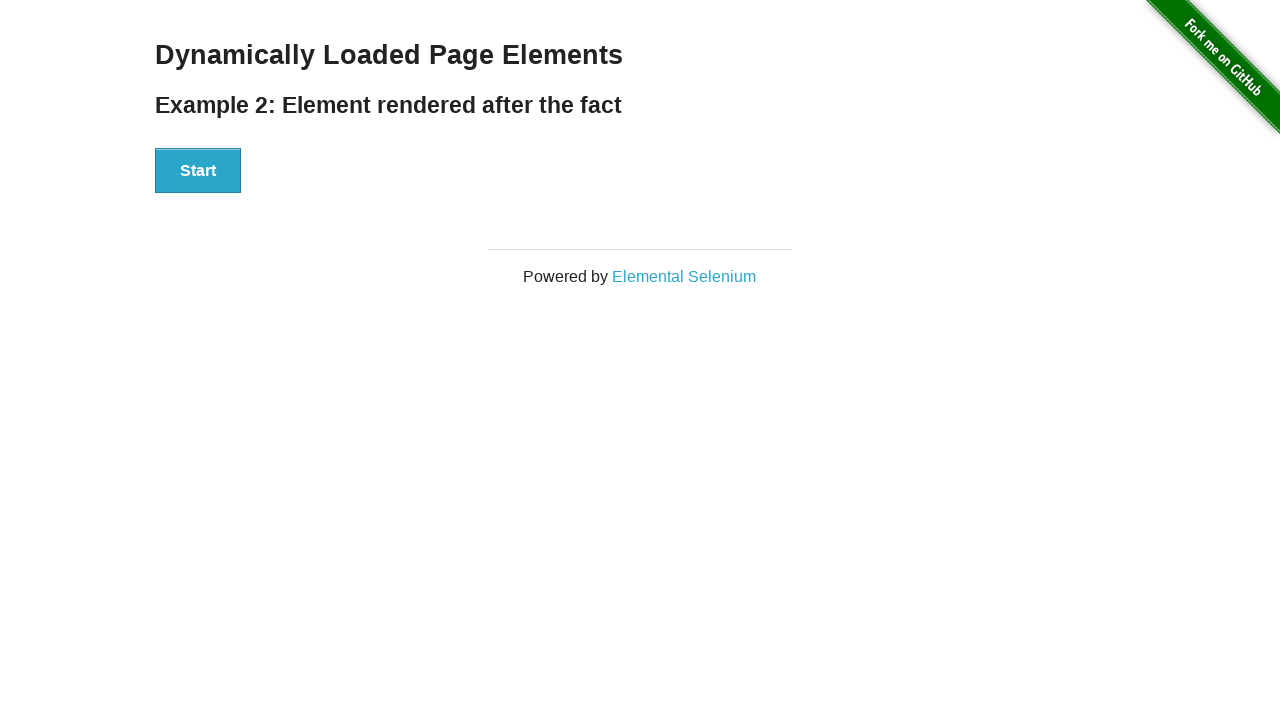

Clicked on Elemental Selenium external link at (684, 277) on text=Elemental Selenium
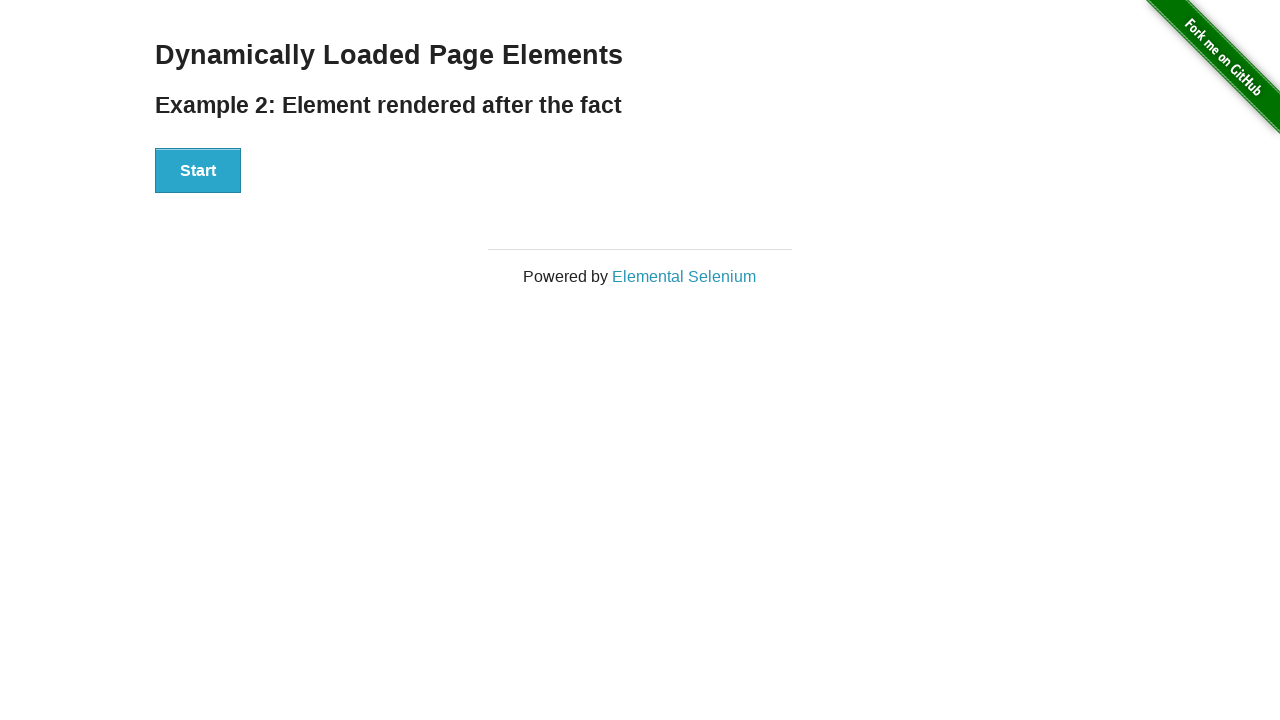

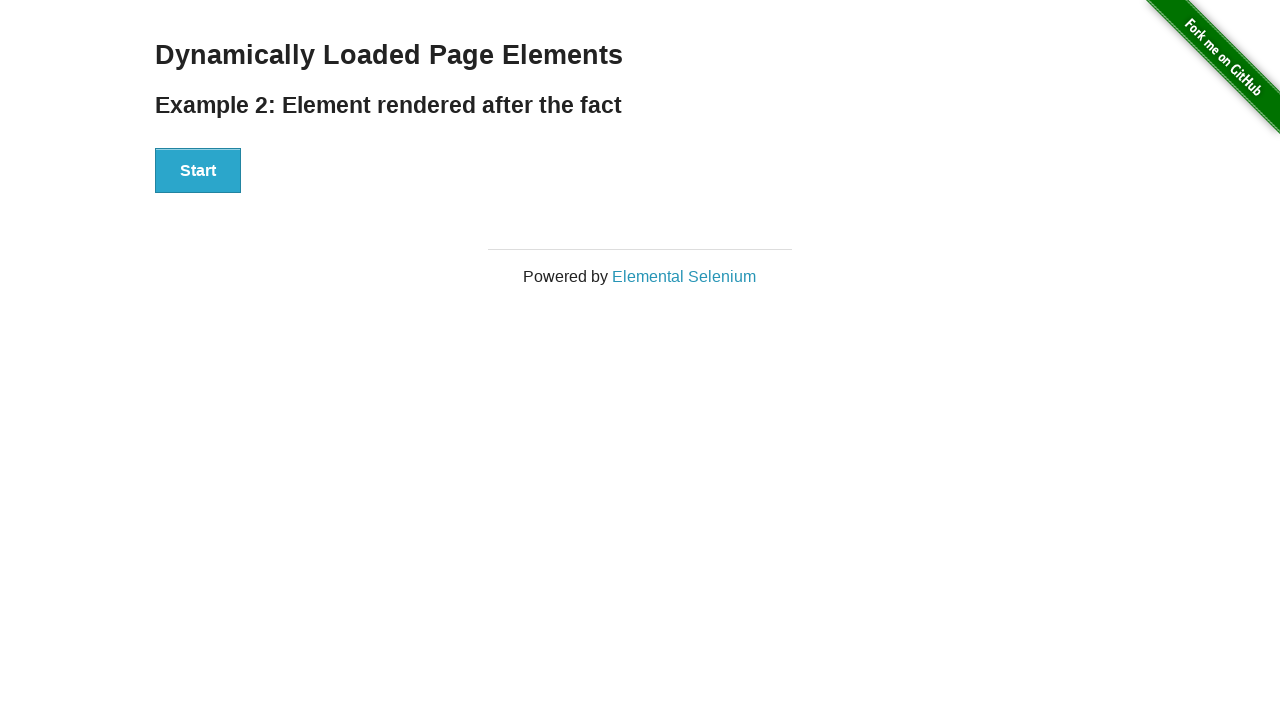